Tests injecting jQuery Growl library into a page and displaying notification messages using JavaScript execution. The script loads jQuery if needed, adds jQuery Growl scripts and styles, then triggers various growl notifications.

Starting URL: http://the-internet.herokuapp.com

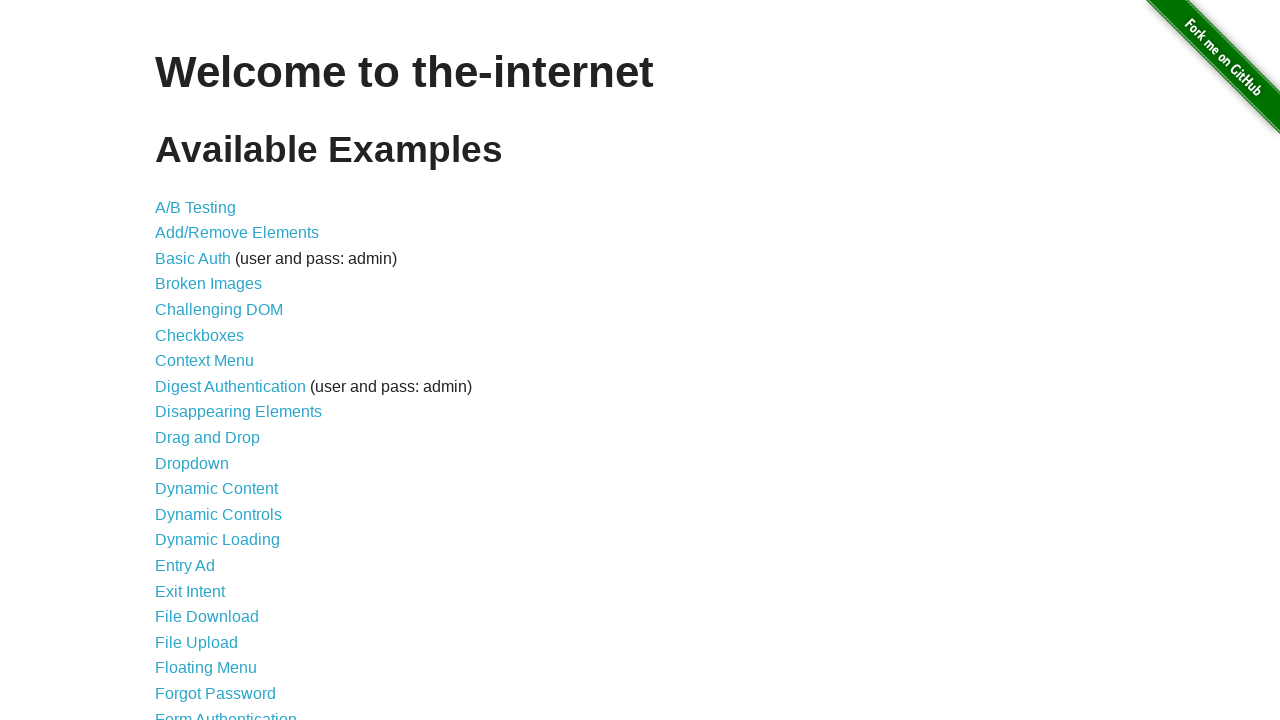

Navigated to the-internet.herokuapp.com
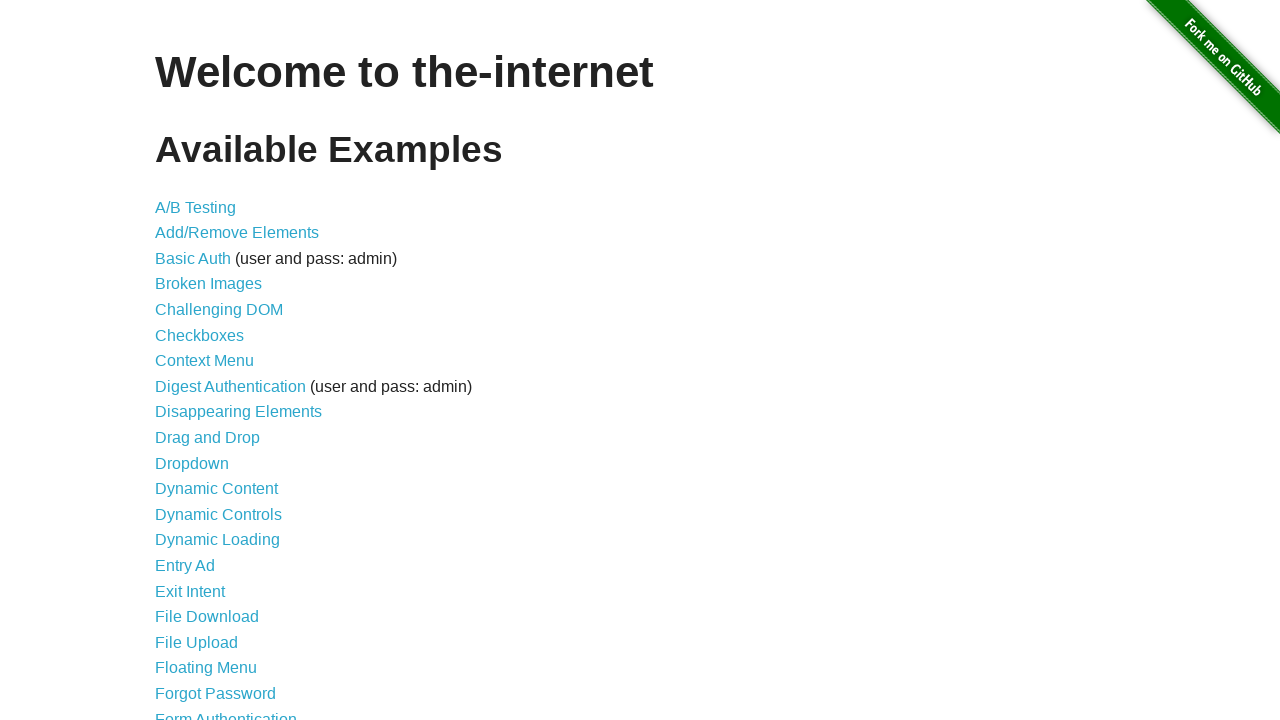

Injected jQuery library into the page
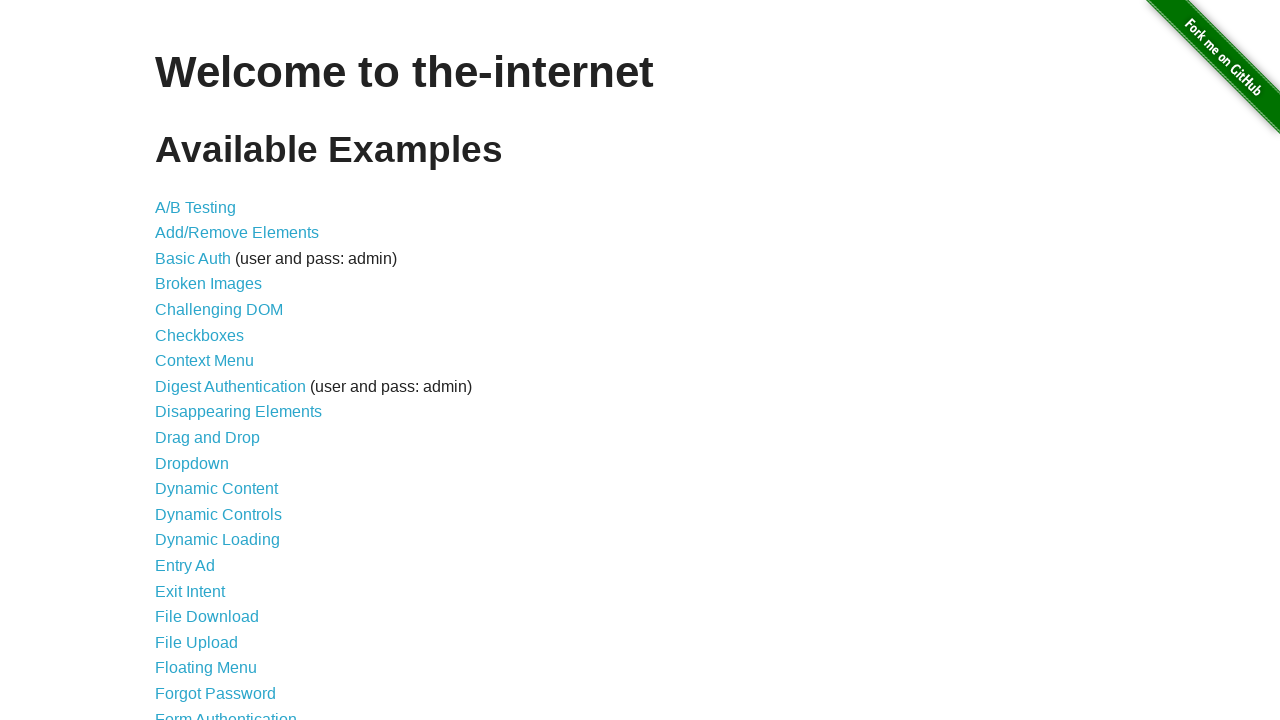

jQuery library loaded successfully
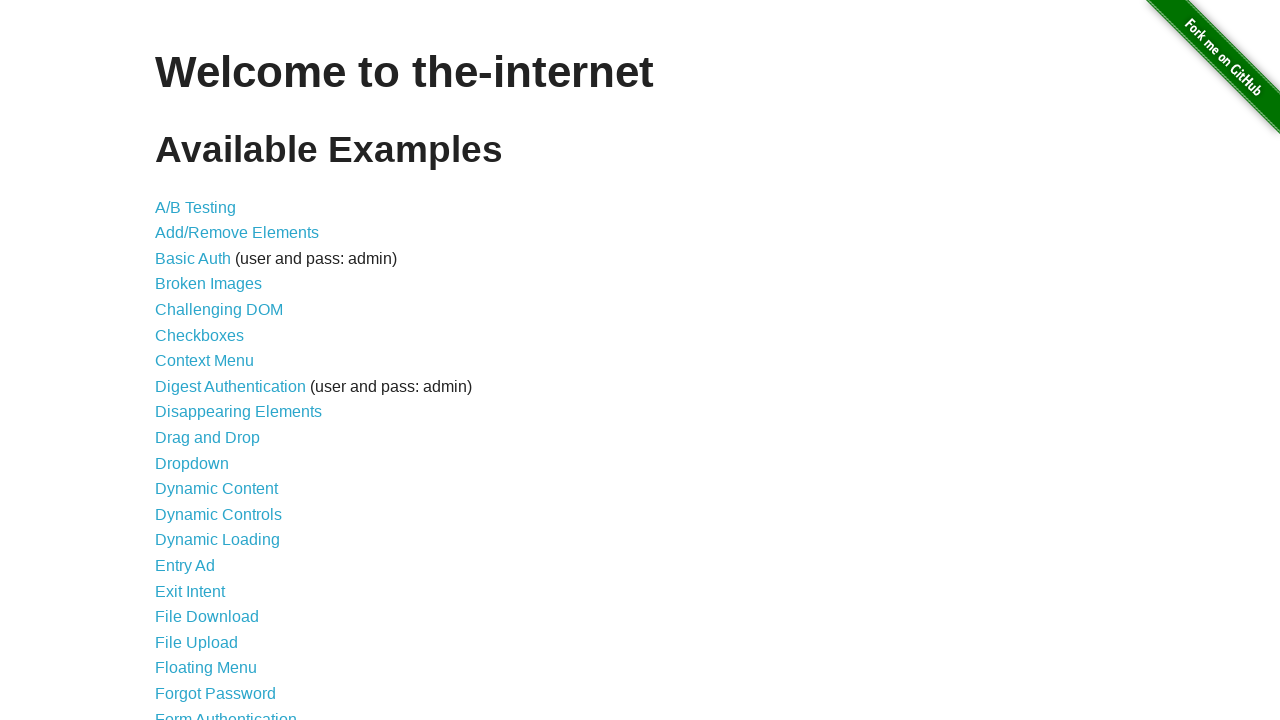

Injected jQuery Growl script into the page
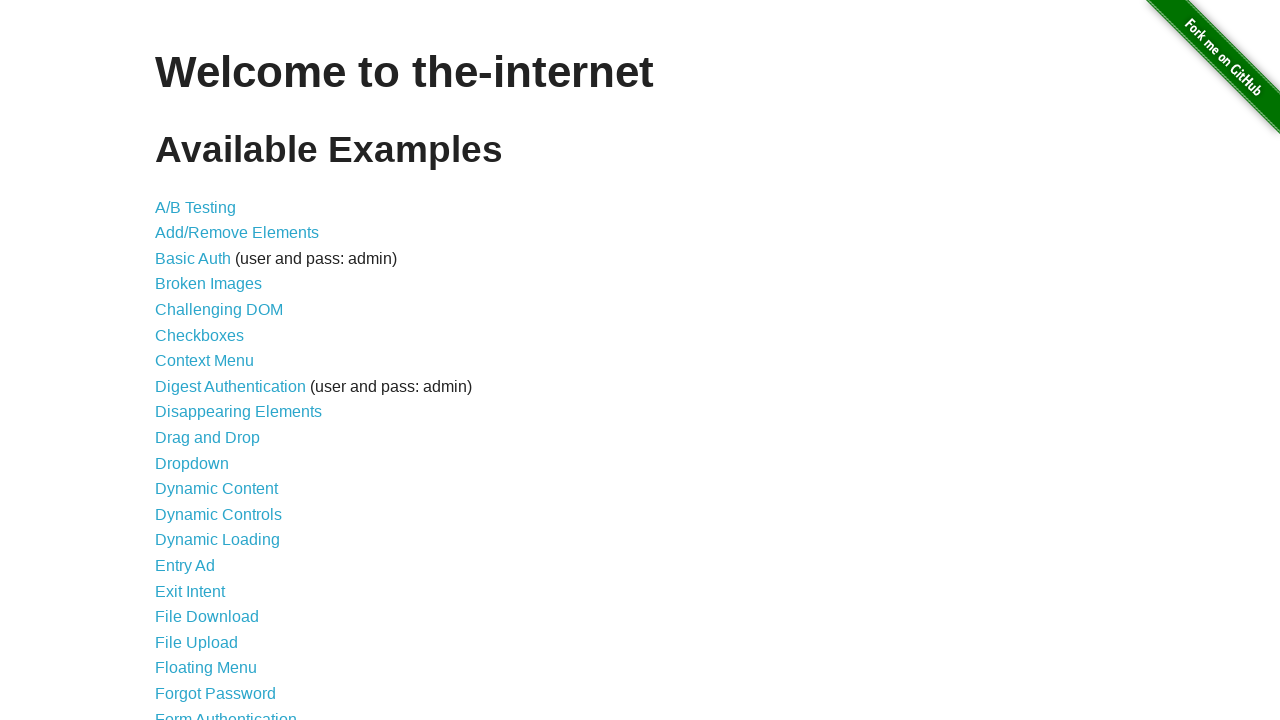

Injected jQuery Growl CSS stylesheet into the page
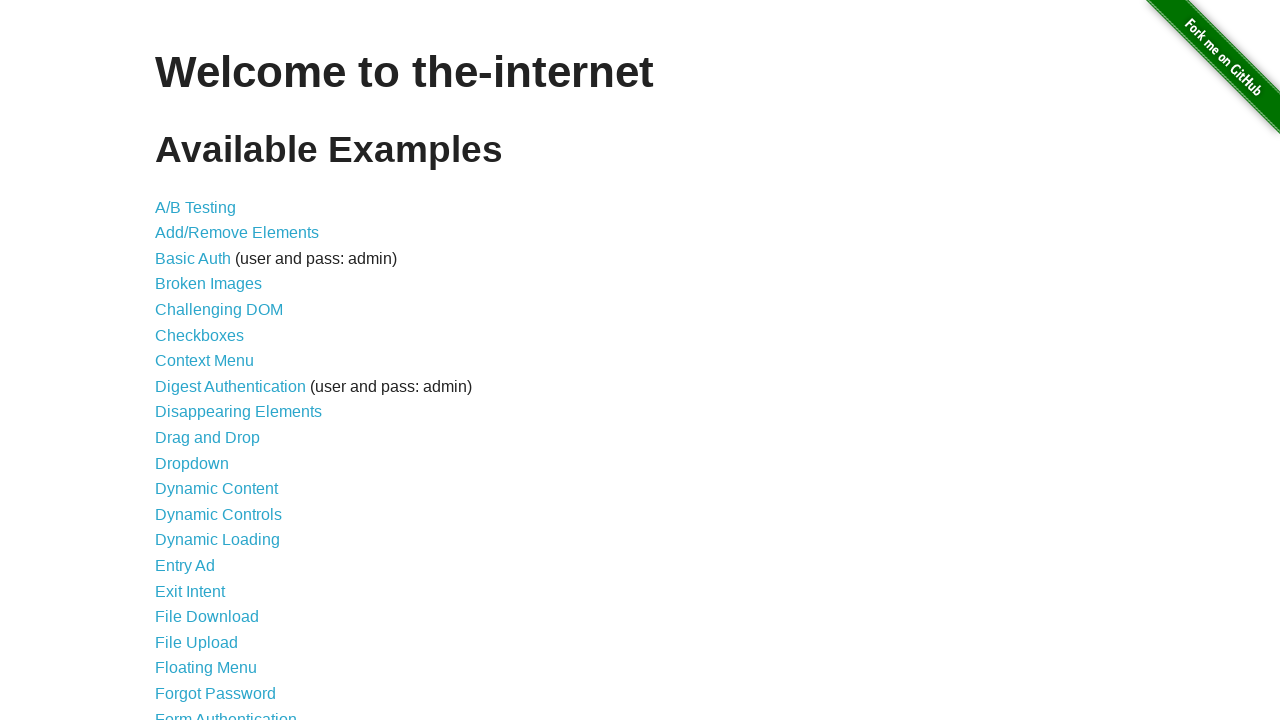

jQuery Growl library fully loaded and available
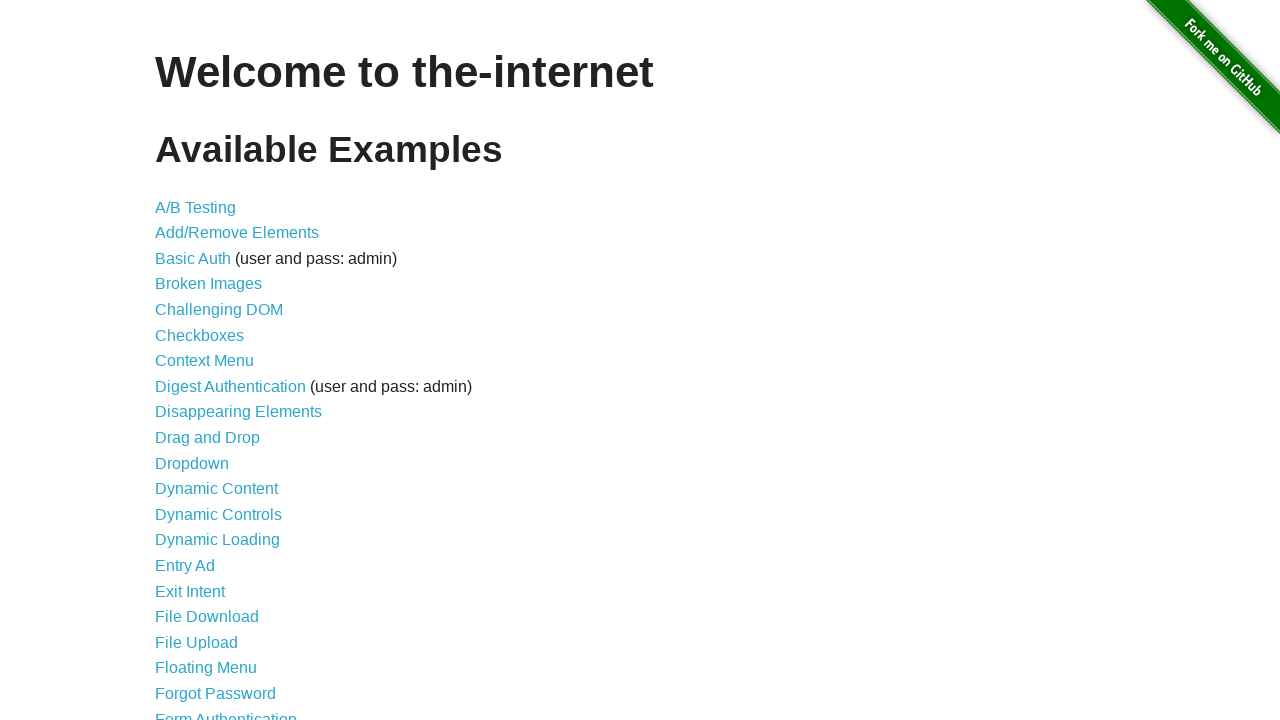

Triggered plain jQuery Growl notification (GET /)
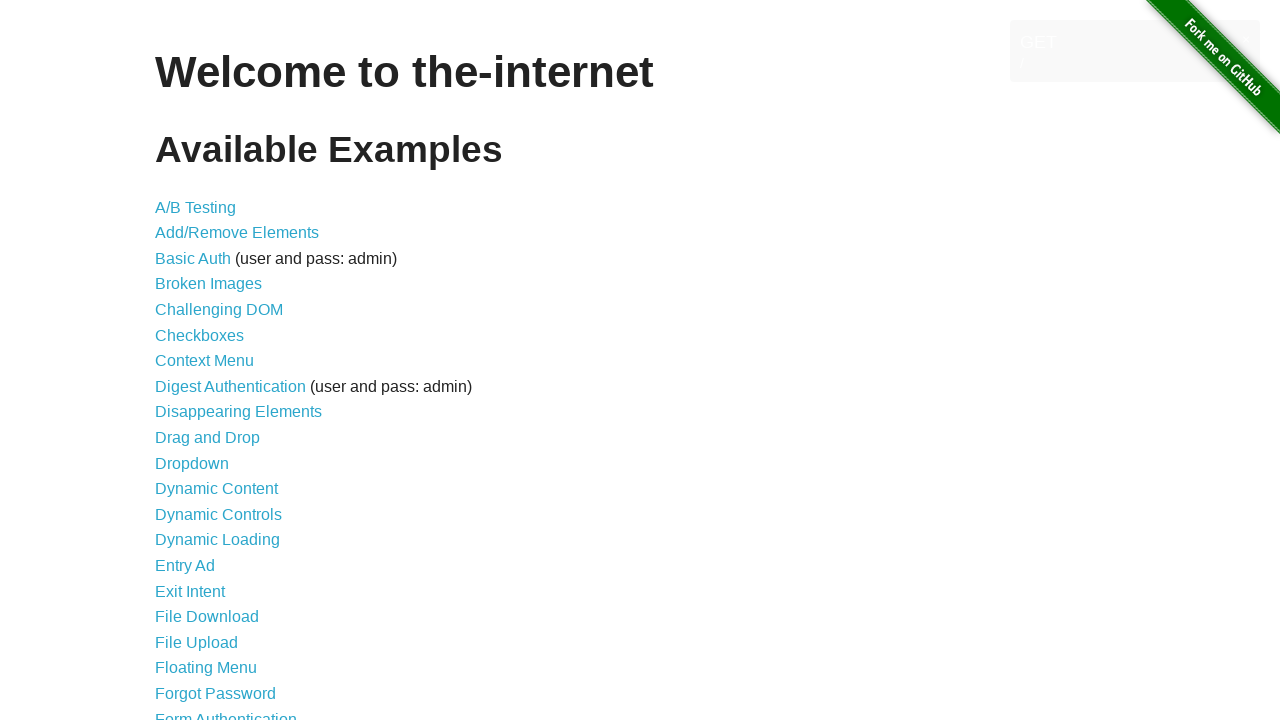

Triggered error notification
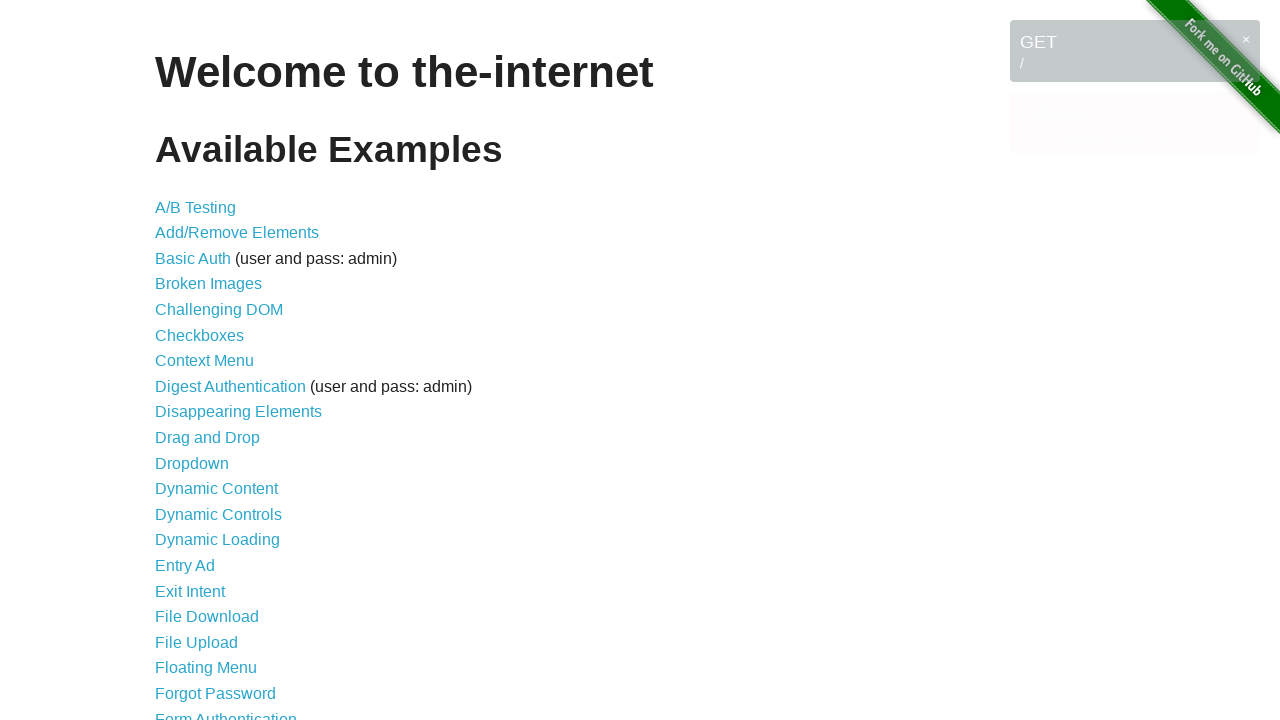

Triggered notice notification
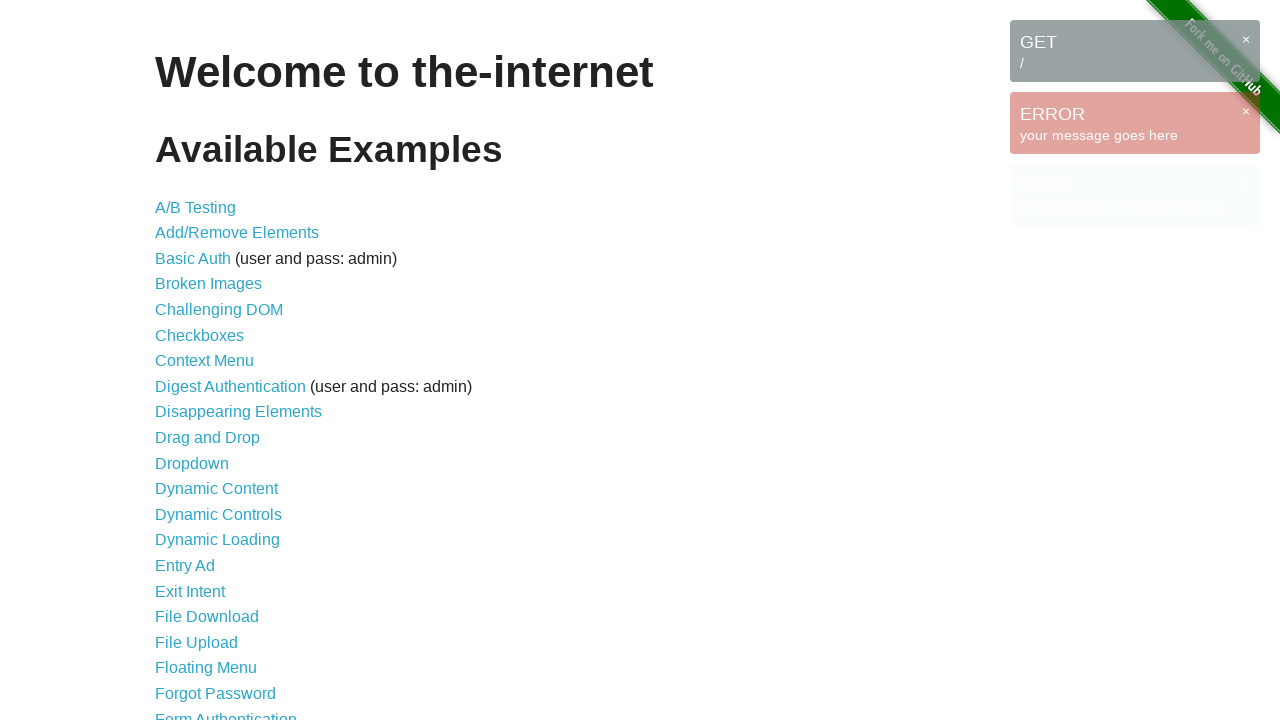

Triggered warning notification
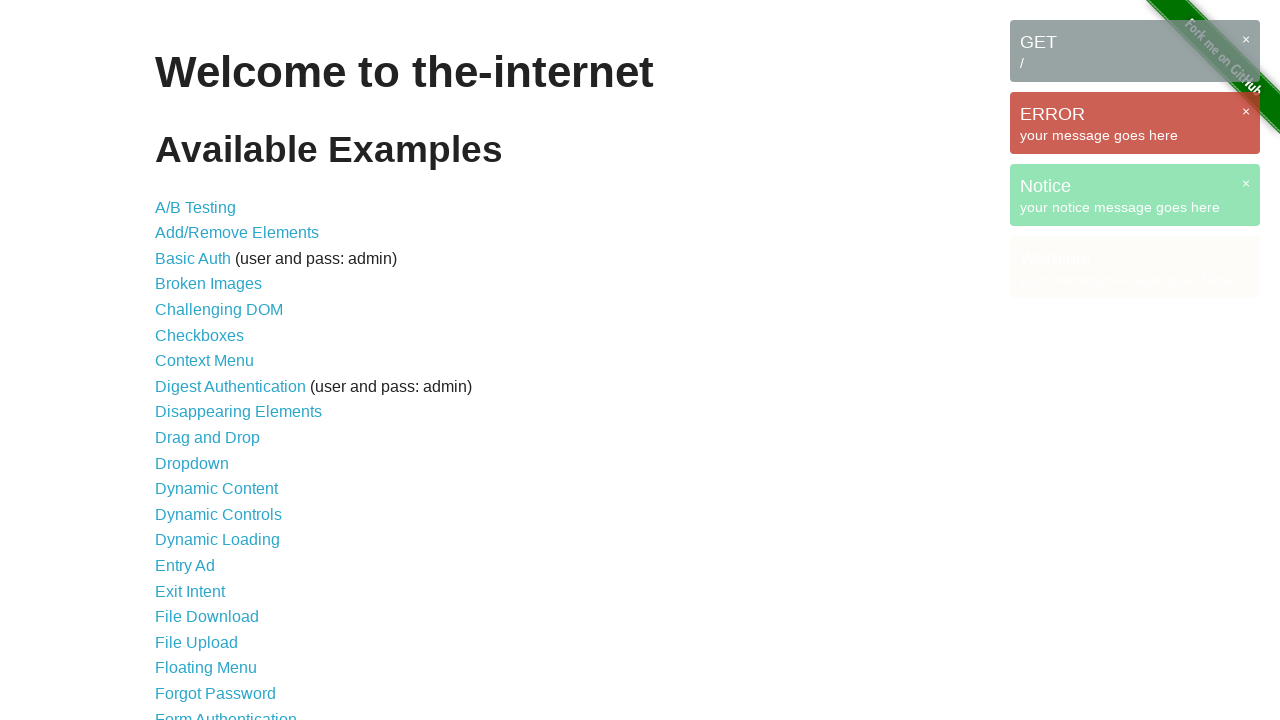

Growl notifications appeared on the page
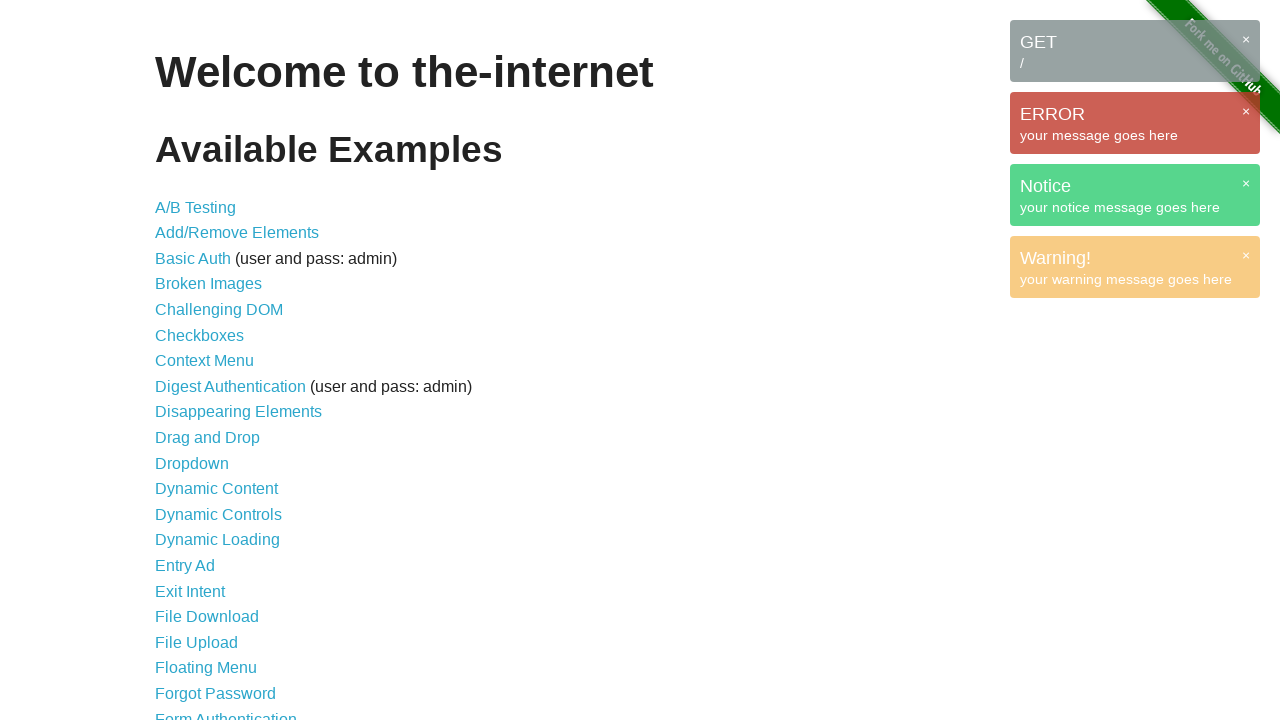

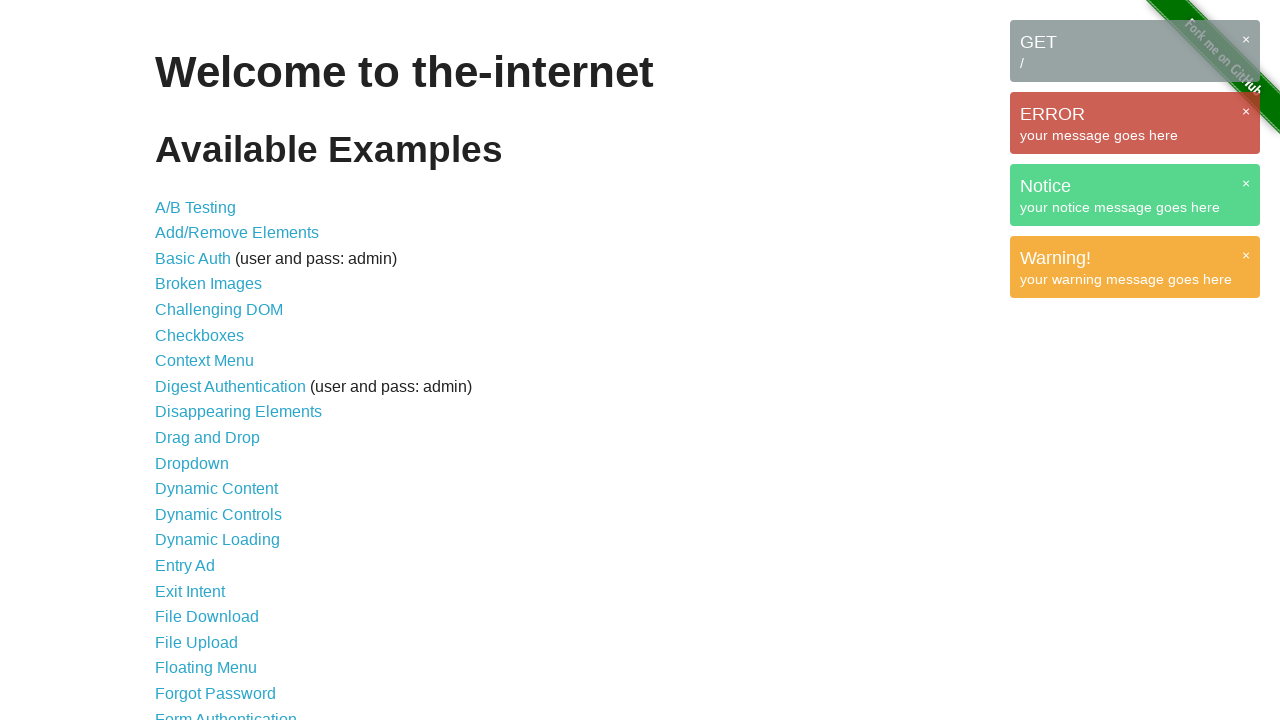